Tests drag and drop functionality by dragging an element into a drop zone within an iframe

Starting URL: https://jqueryui.com/droppable/

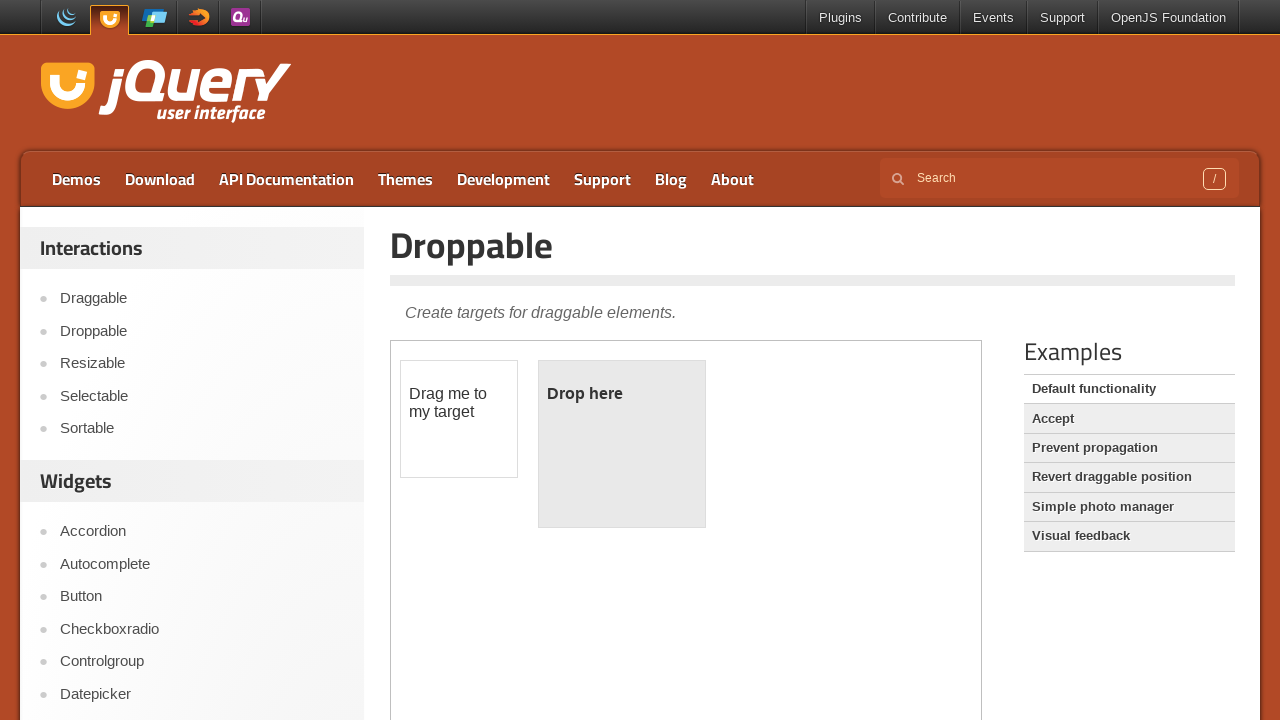

Located the demo frame iframe
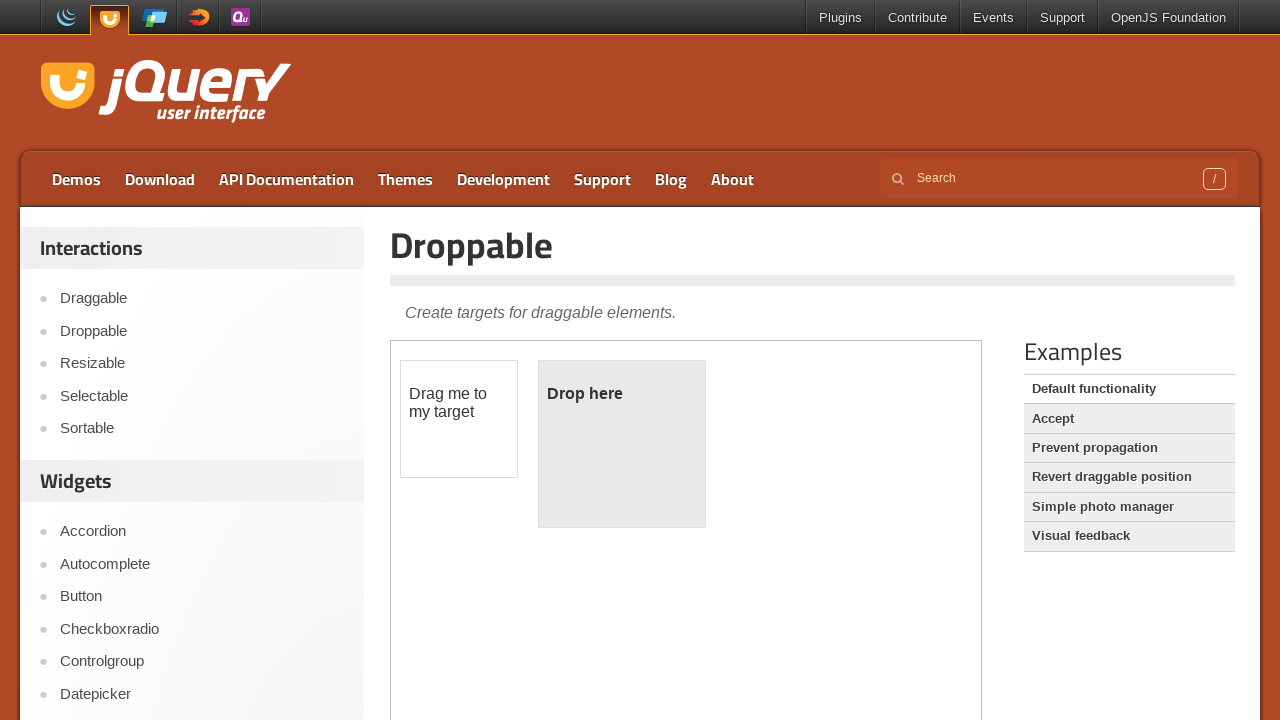

Dragged draggable element into droppable zone at (622, 444)
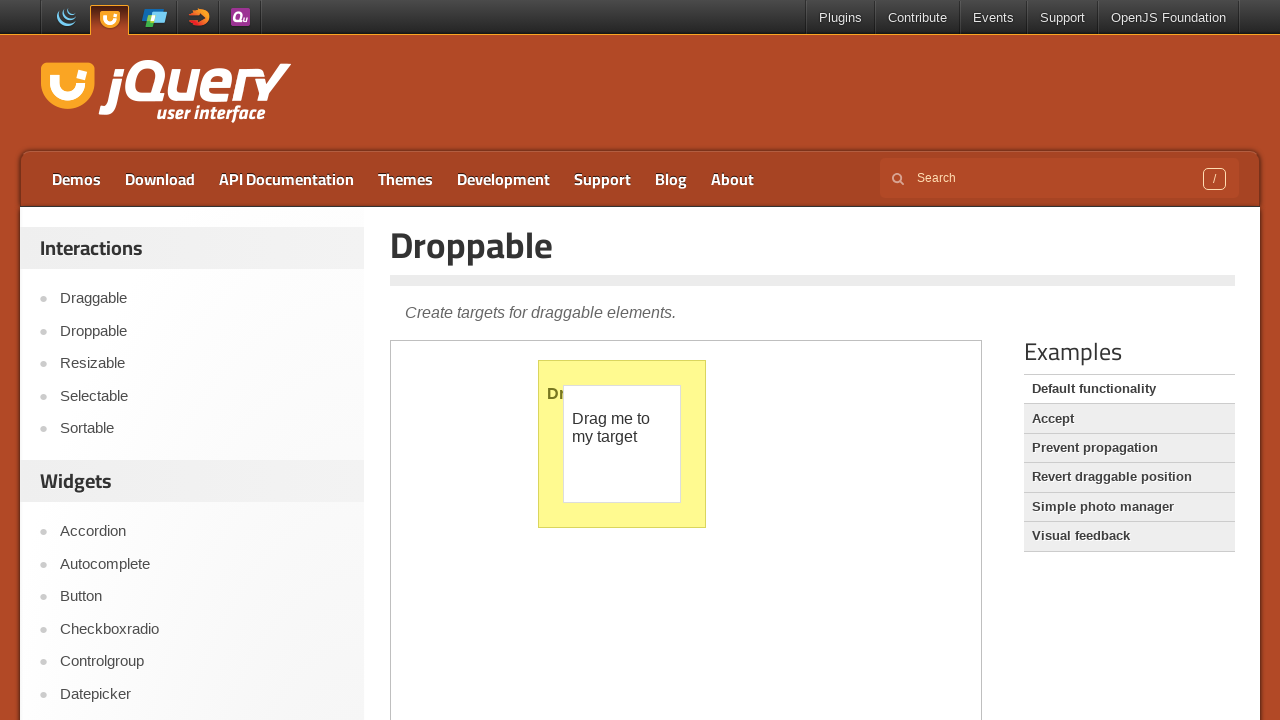

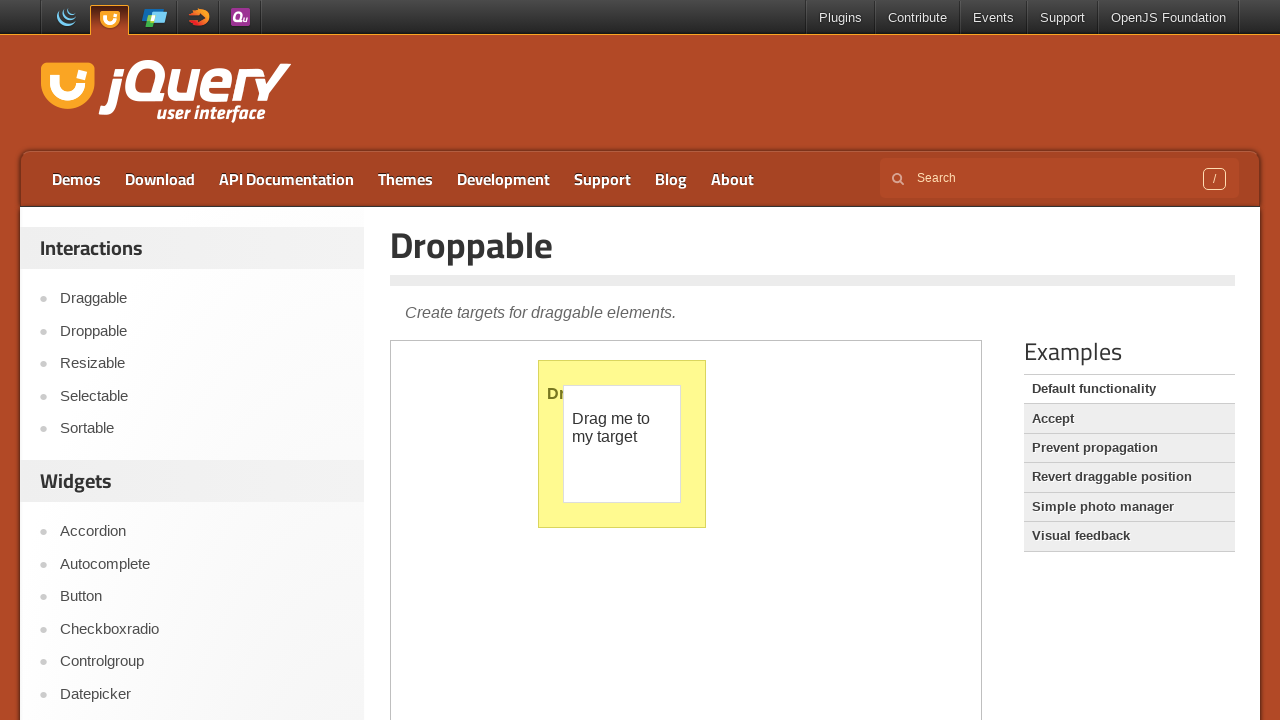